Tests form validation by attempting to submit empty form and checking error indicators

Starting URL: https://yonda.uz/register/repetitor

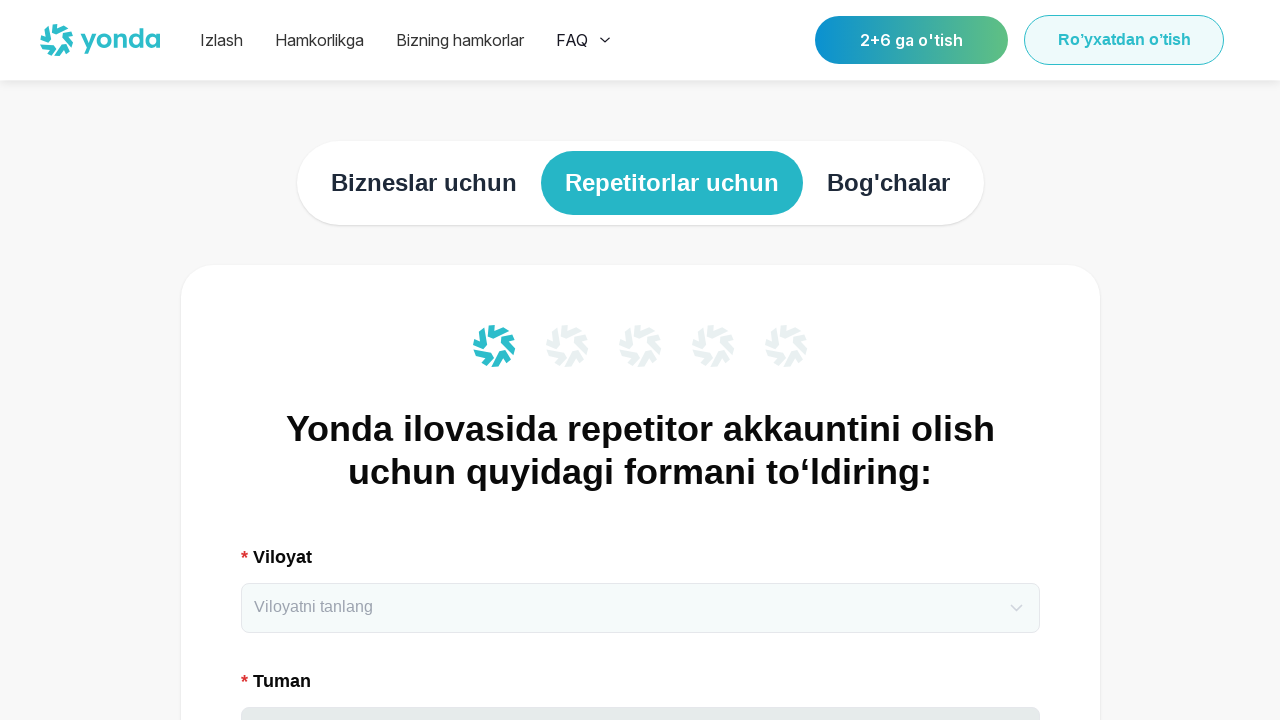

Located submit button 'Davom etish'
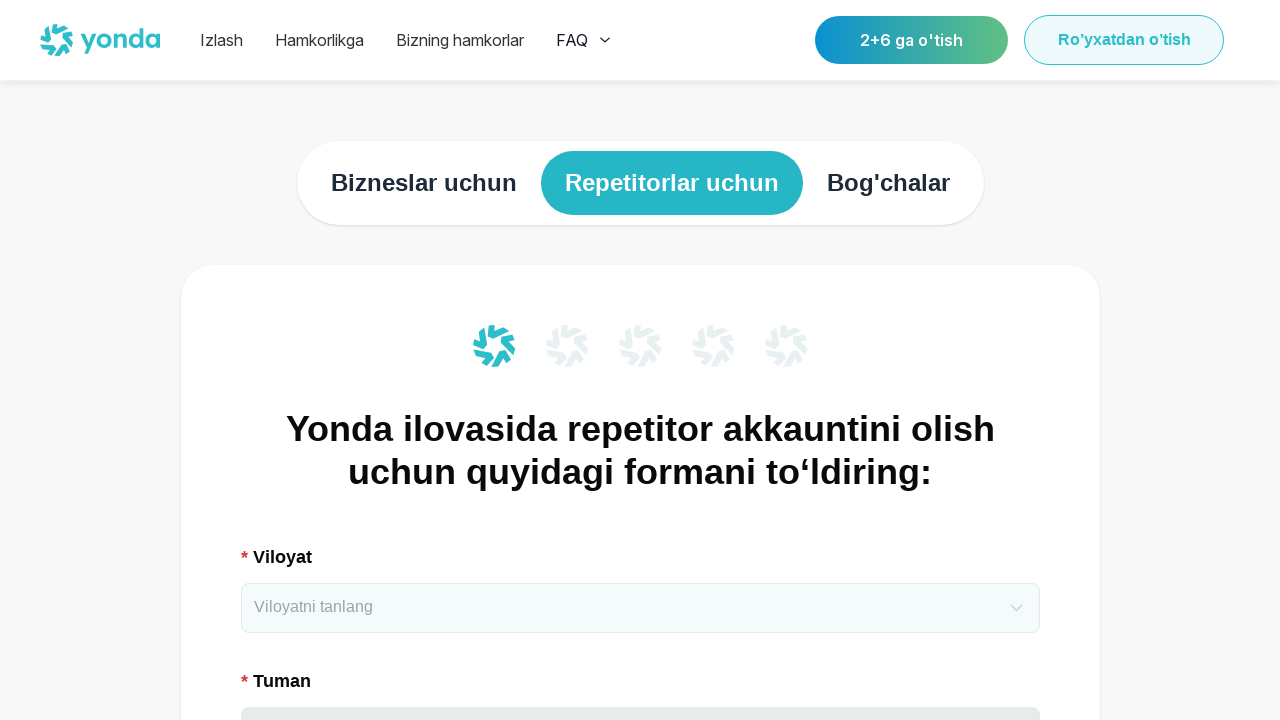

Scrolled submit button into center view
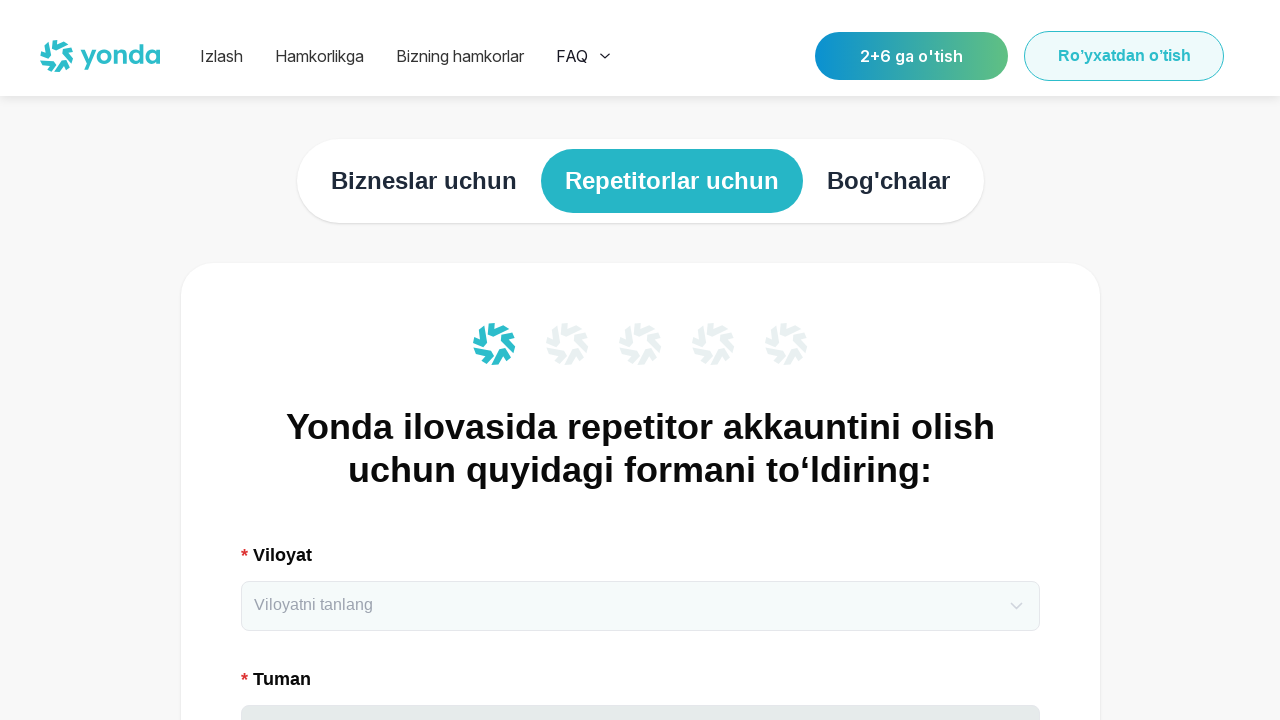

Clicked submit button to attempt empty form submission at (640, 360) on xpath=//button[.//span[text()='Davom etish']]
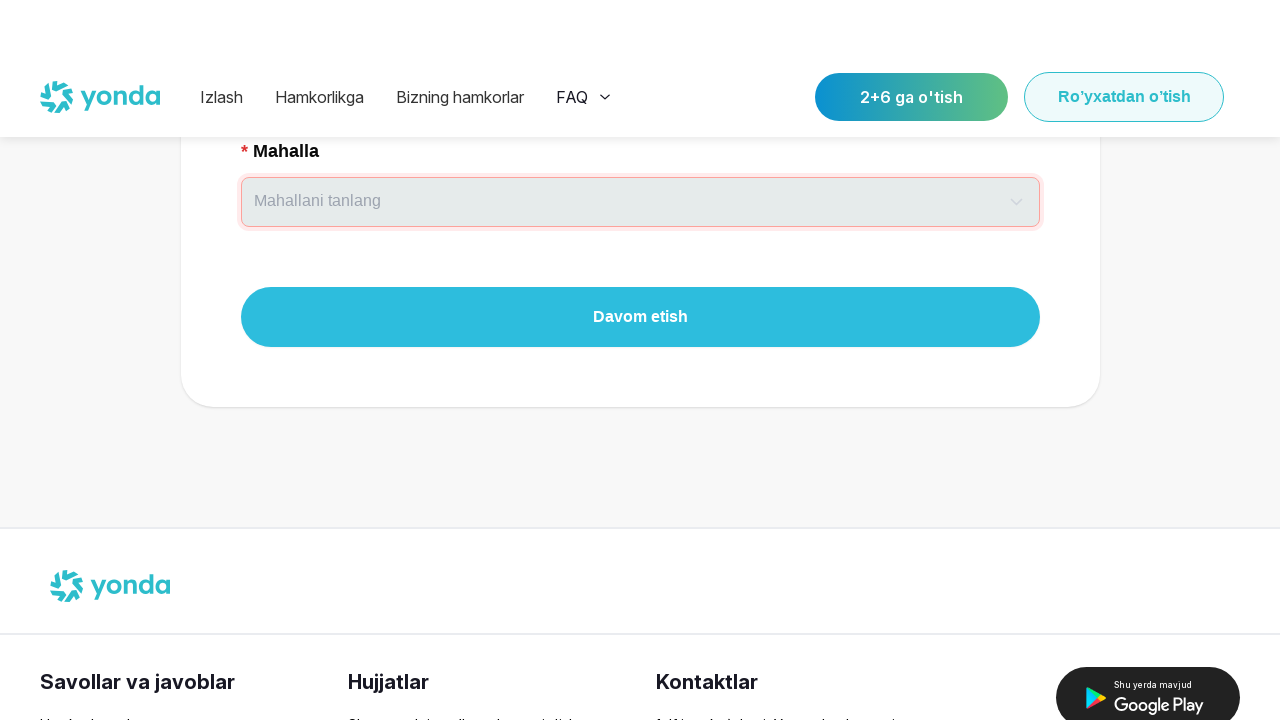

Waited 500ms for form validation errors to appear
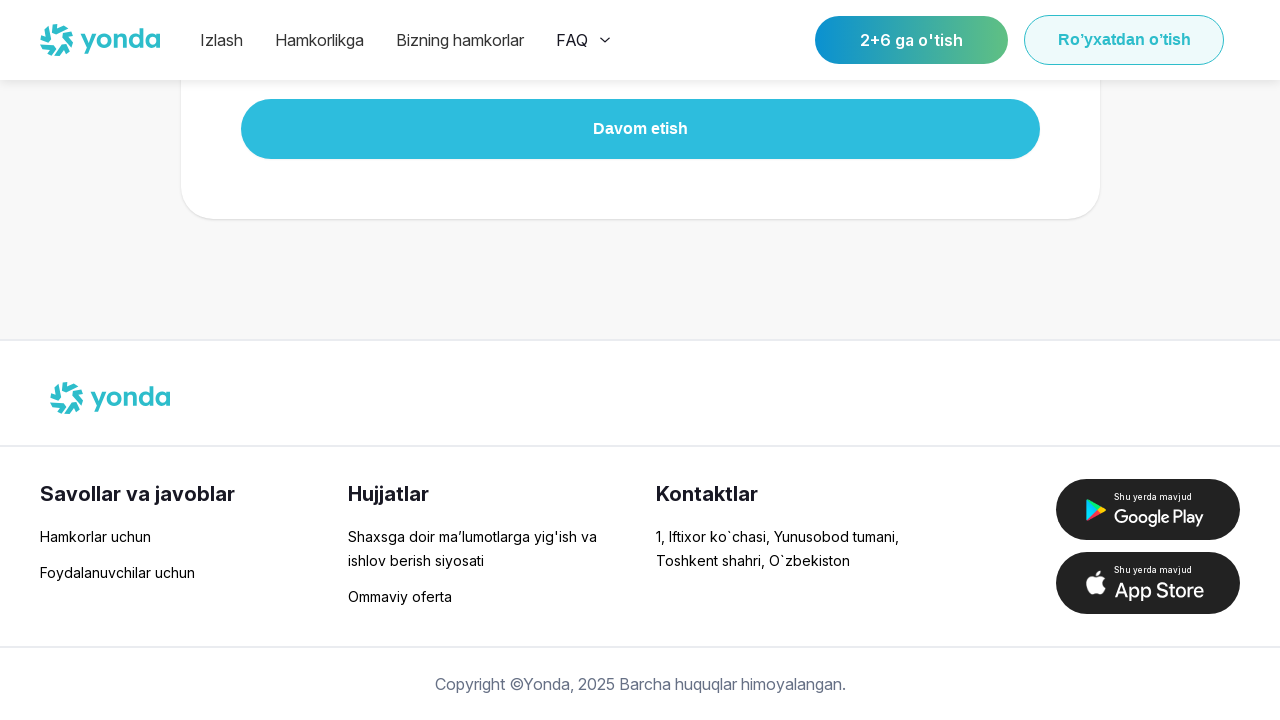

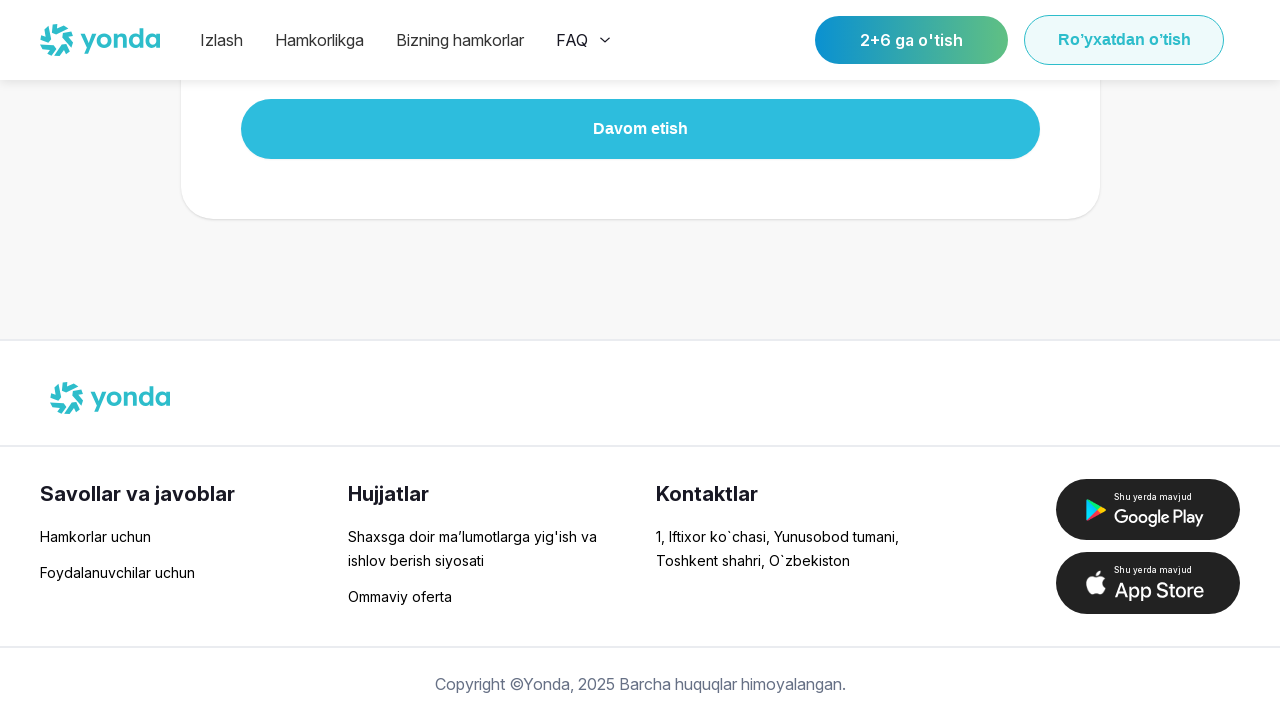